Tests editing a todo item by double-clicking, changing text, and pressing Enter

Starting URL: https://demo.playwright.dev/todomvc

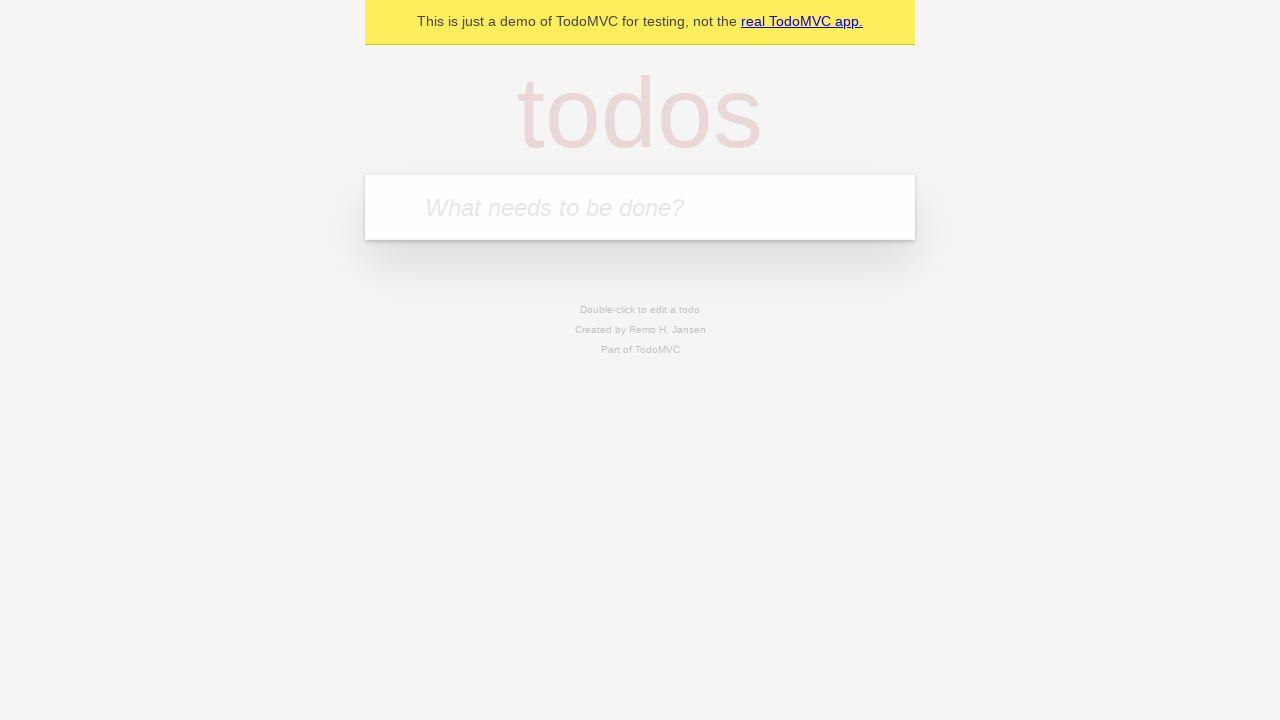

Filled todo input with 'buy some cheese' on internal:attr=[placeholder="What needs to be done?"i]
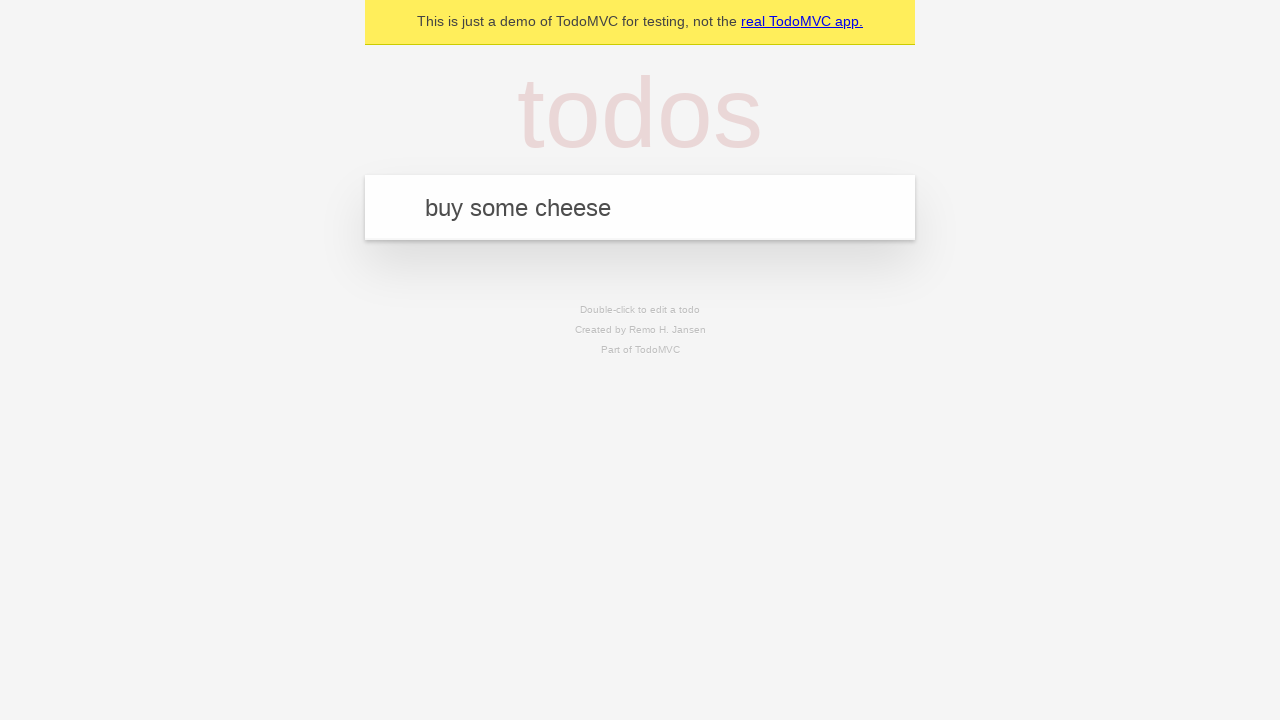

Pressed Enter to create todo 'buy some cheese' on internal:attr=[placeholder="What needs to be done?"i]
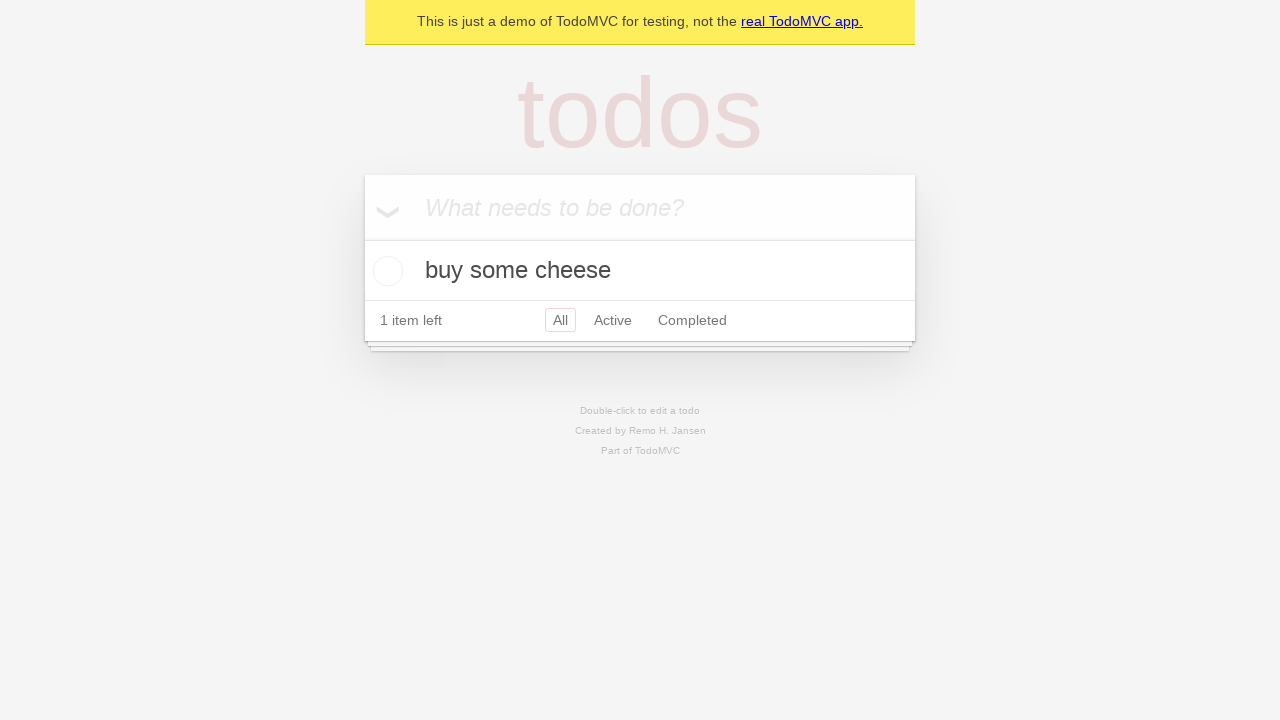

Filled todo input with 'feed the cat' on internal:attr=[placeholder="What needs to be done?"i]
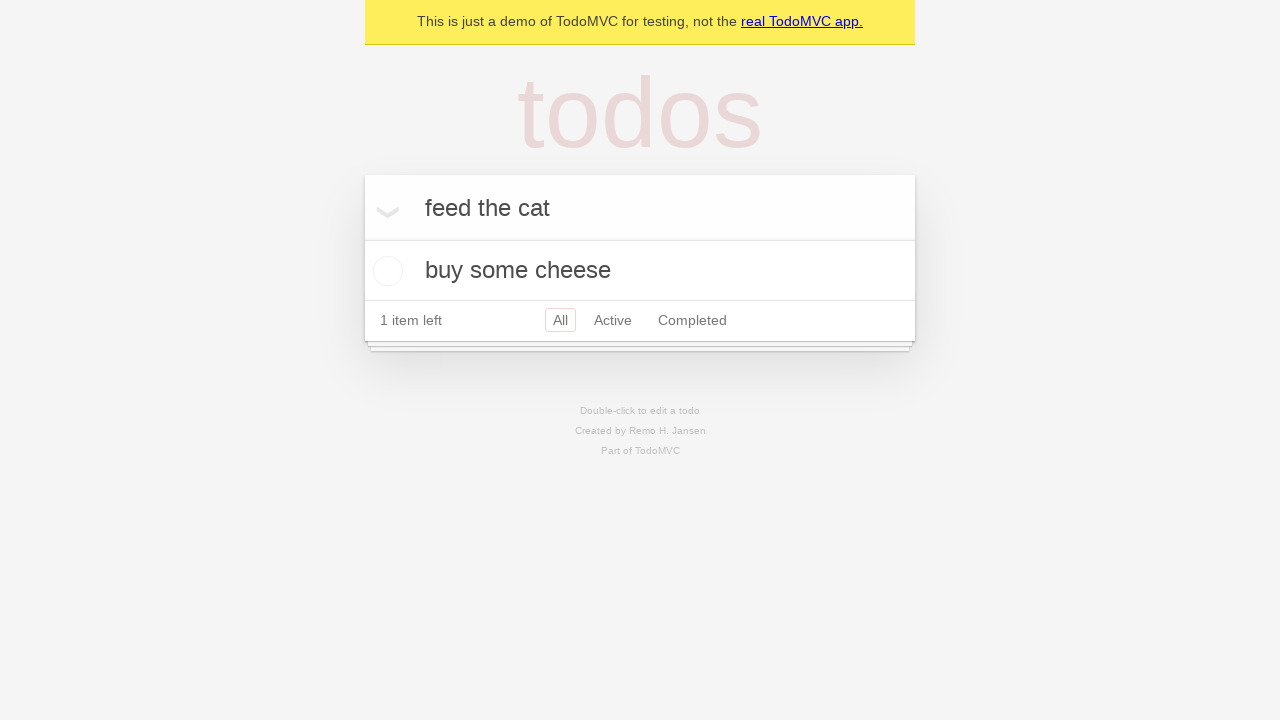

Pressed Enter to create todo 'feed the cat' on internal:attr=[placeholder="What needs to be done?"i]
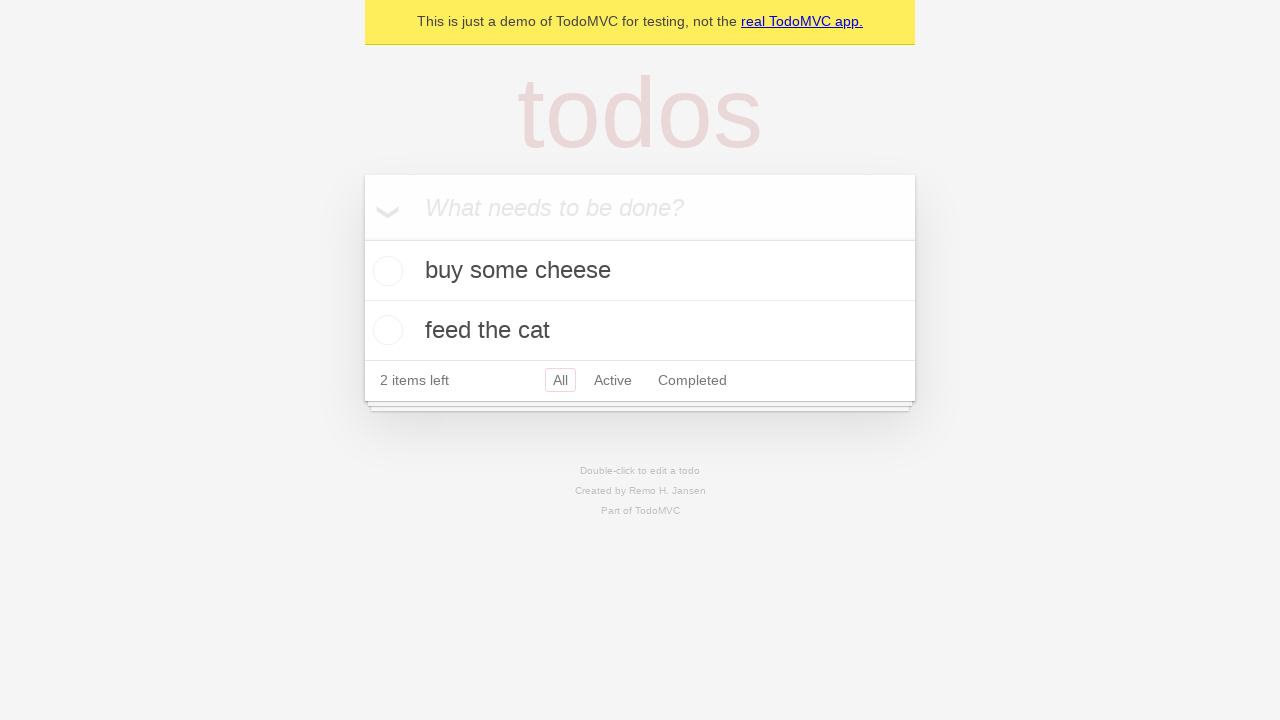

Filled todo input with 'book a doctors appointment' on internal:attr=[placeholder="What needs to be done?"i]
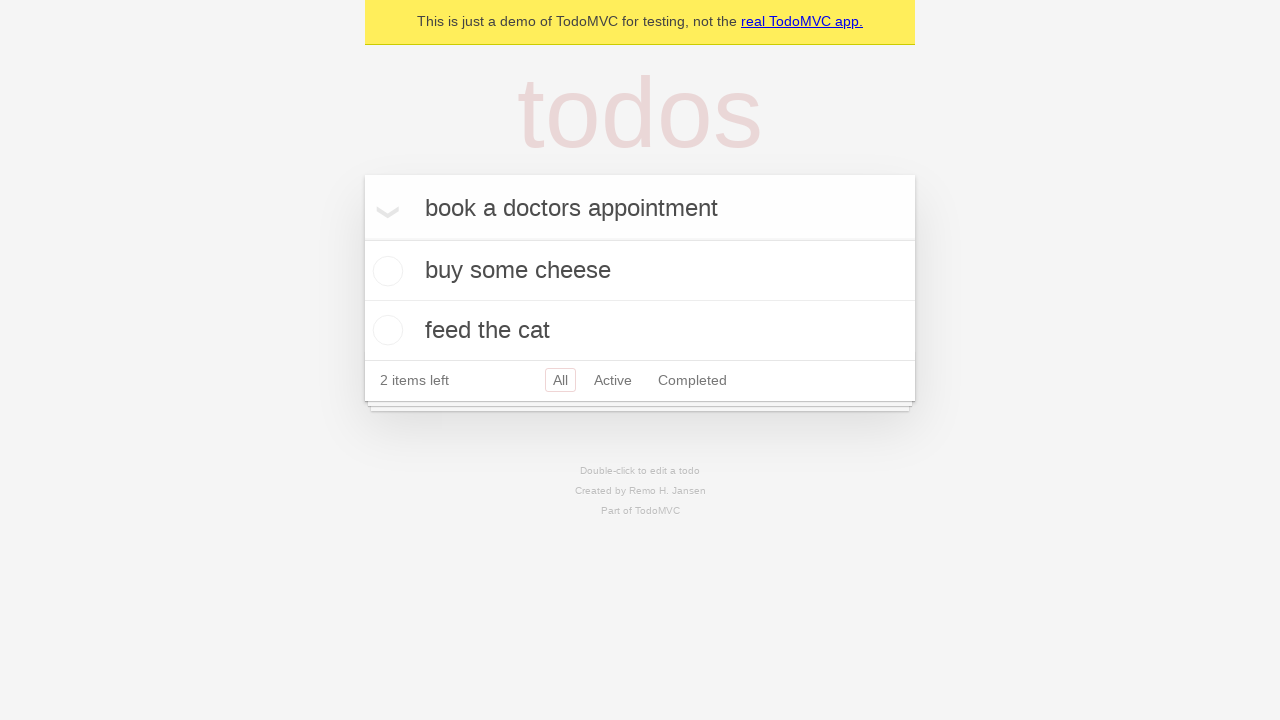

Pressed Enter to create todo 'book a doctors appointment' on internal:attr=[placeholder="What needs to be done?"i]
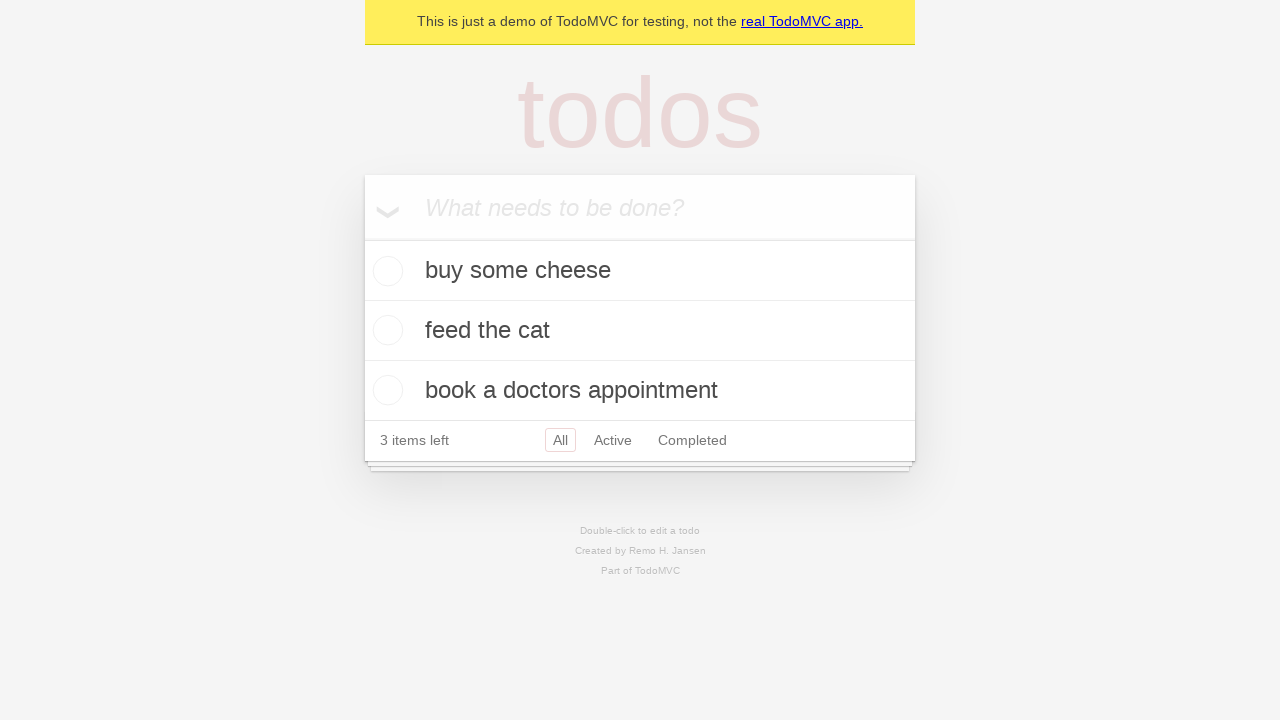

Double-clicked second todo item to enter edit mode at (640, 331) on internal:testid=[data-testid="todo-item"s] >> nth=1
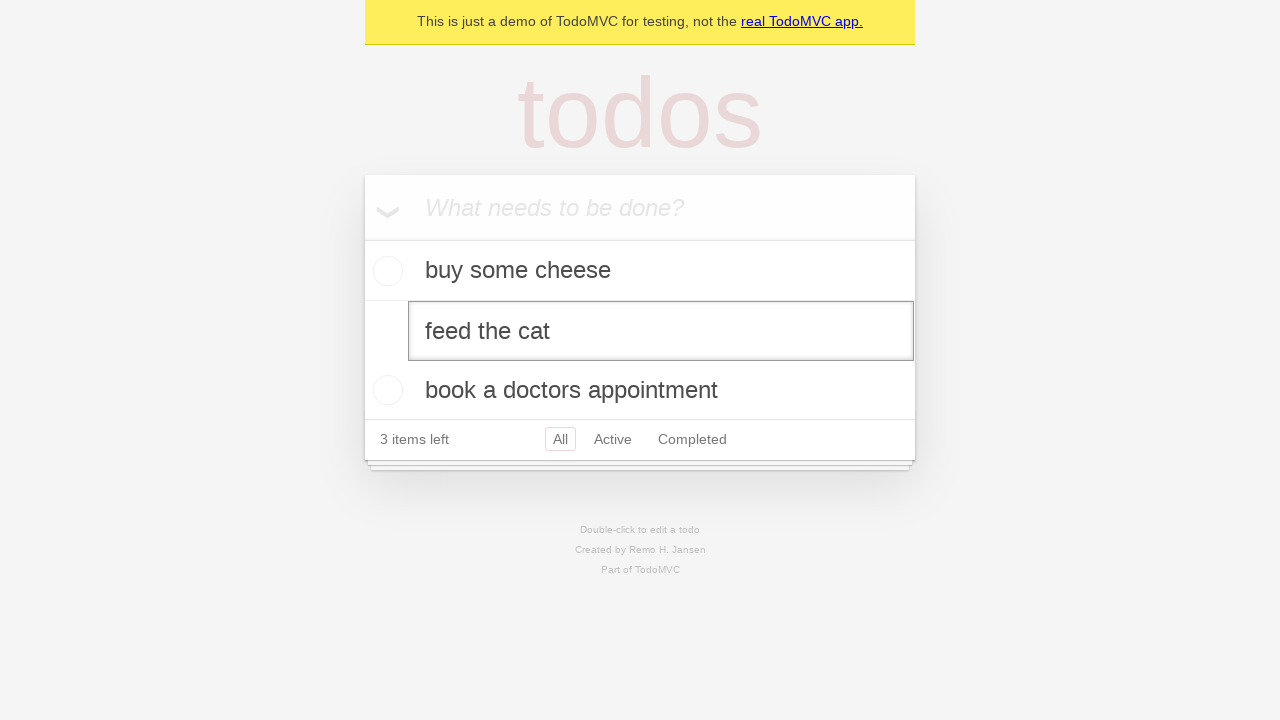

Filled edit input with new text 'buy some sausages' on internal:testid=[data-testid="todo-item"s] >> nth=1 >> internal:role=textbox[nam
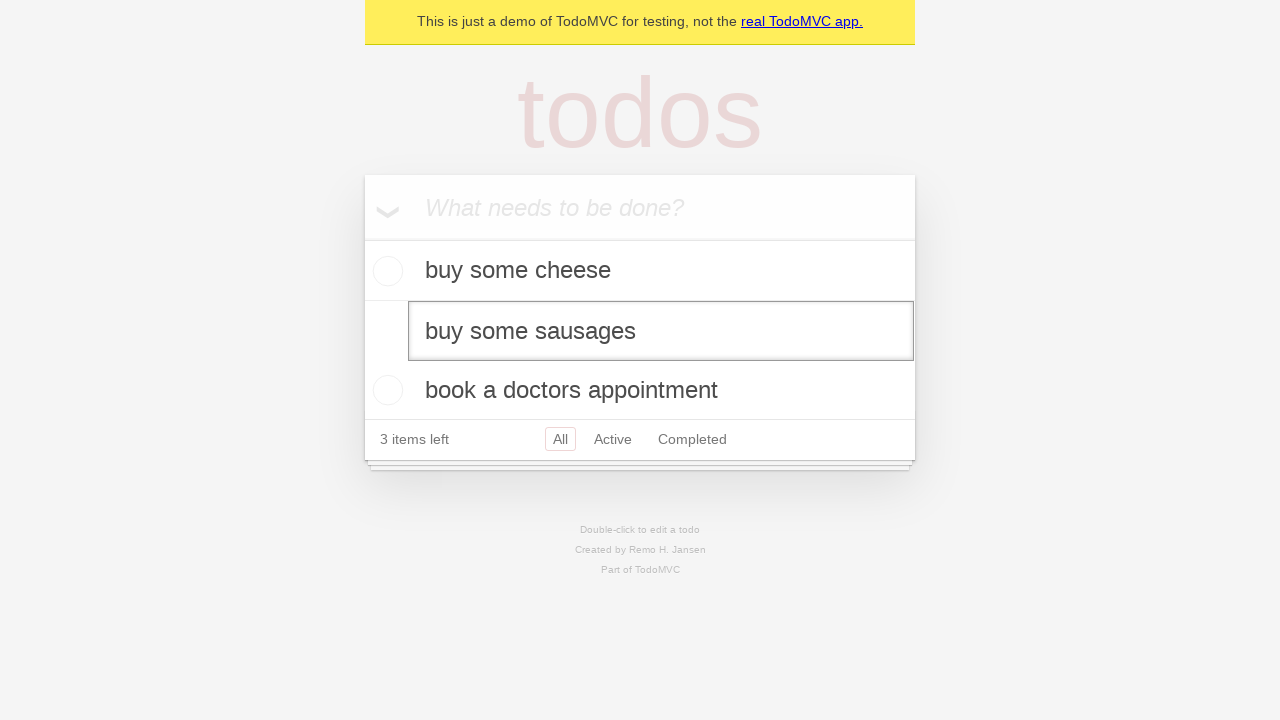

Pressed Enter to confirm todo edit on internal:testid=[data-testid="todo-item"s] >> nth=1 >> internal:role=textbox[nam
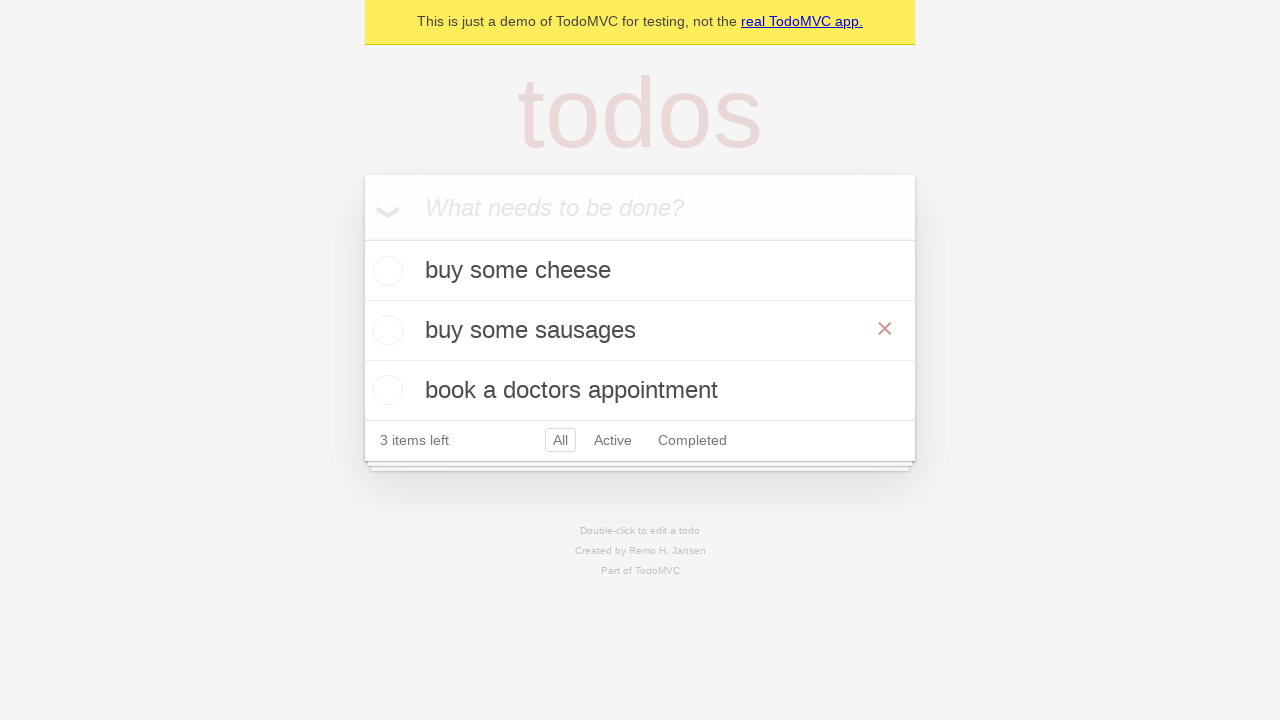

Waited for todo title element to be visible after edit
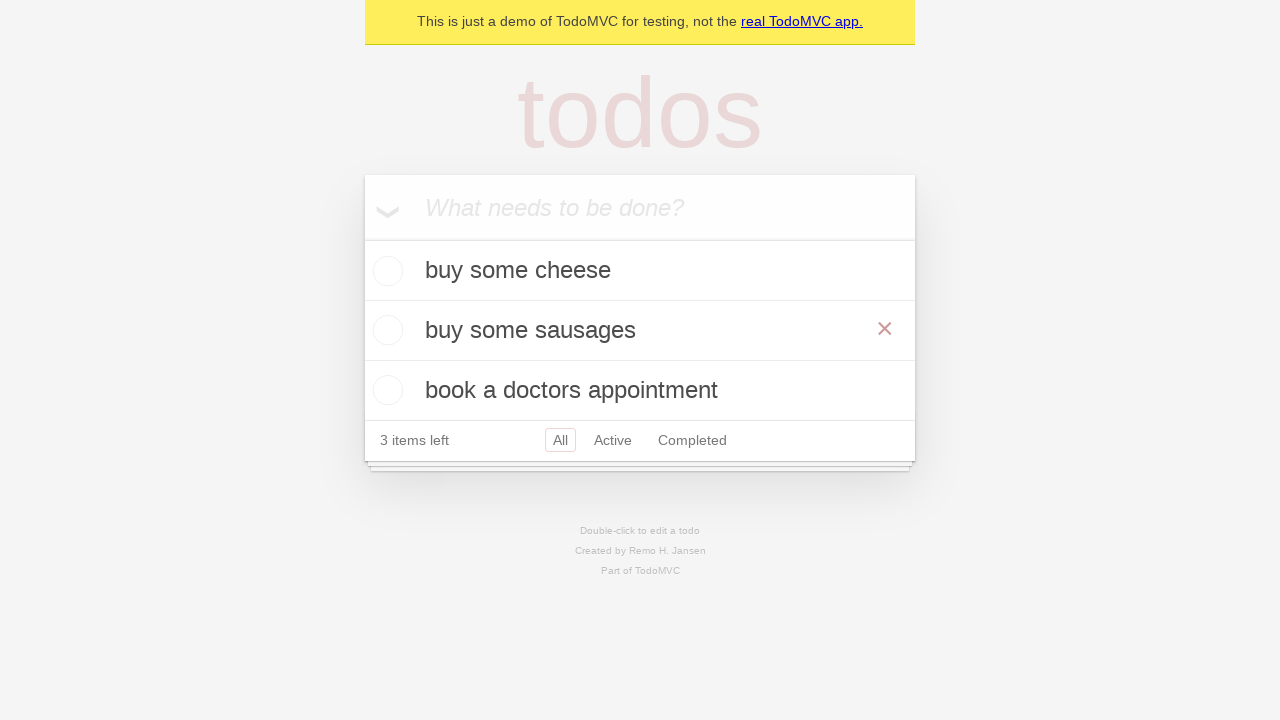

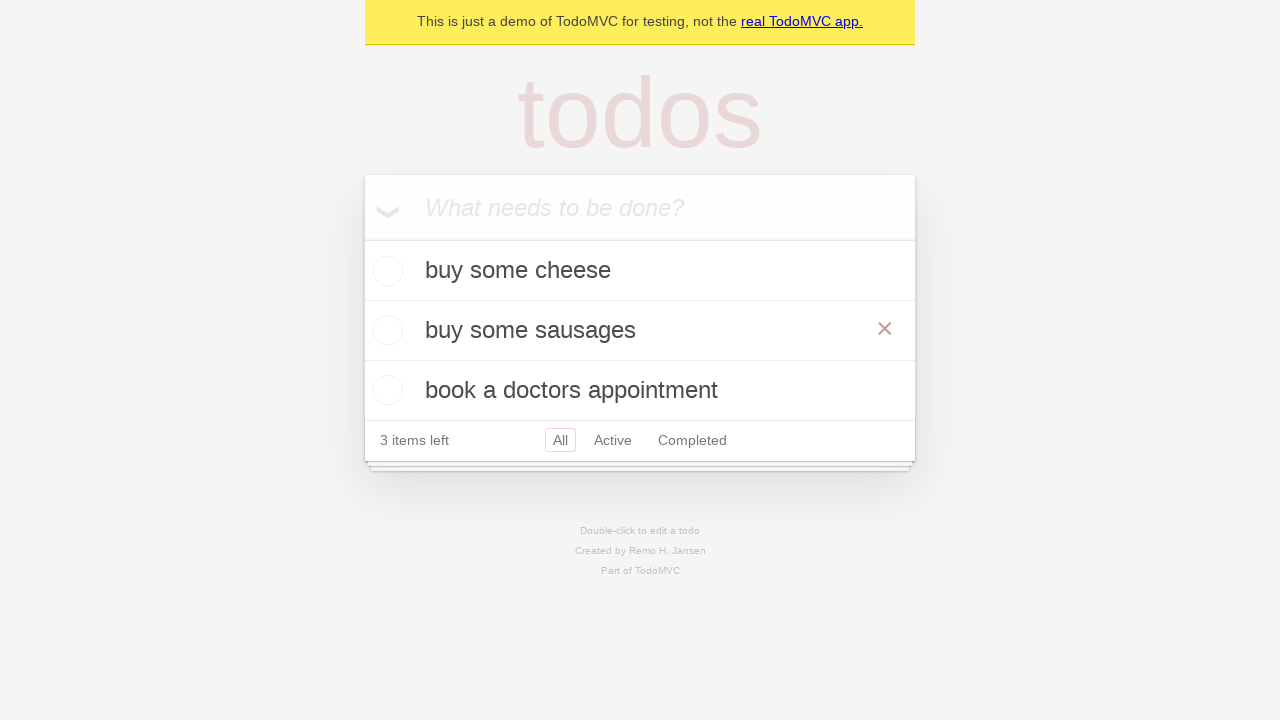